Tests that clicking Cancel on the third button's confirm alert shows "You selected Cancel" text

Starting URL: https://demoqa.com

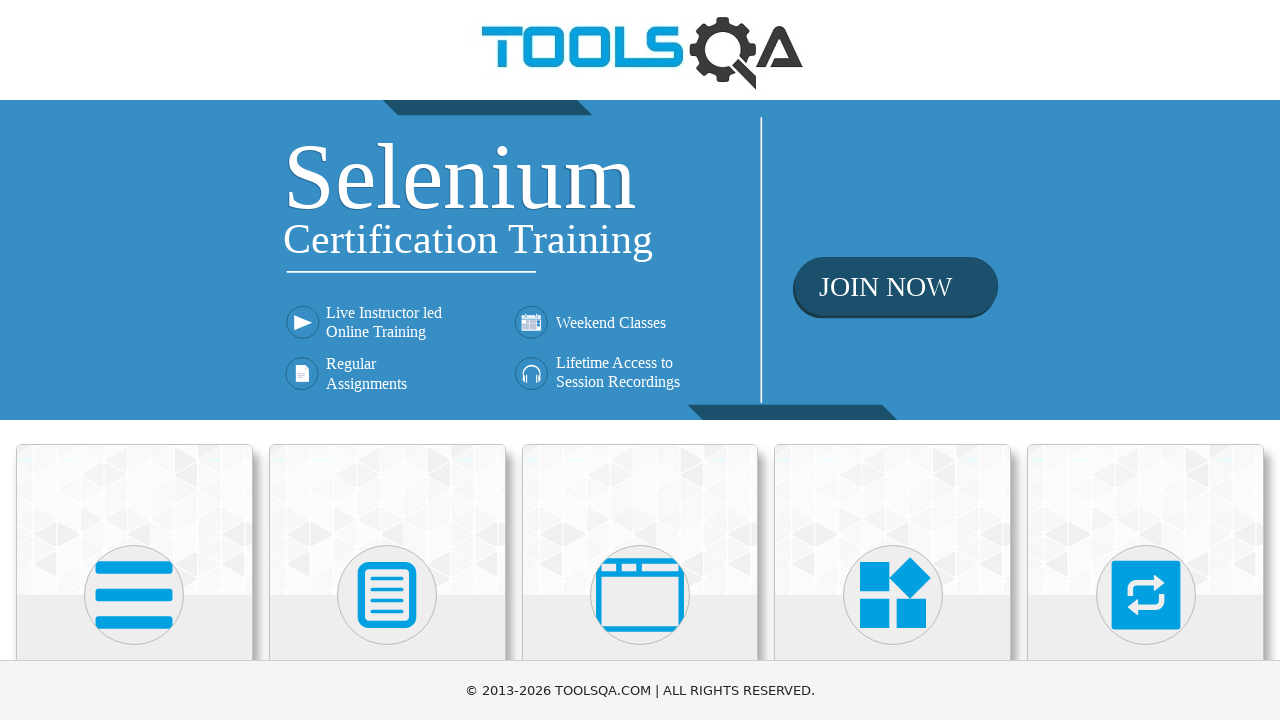

Clicked on Elements card at (134, 360) on text=Elements
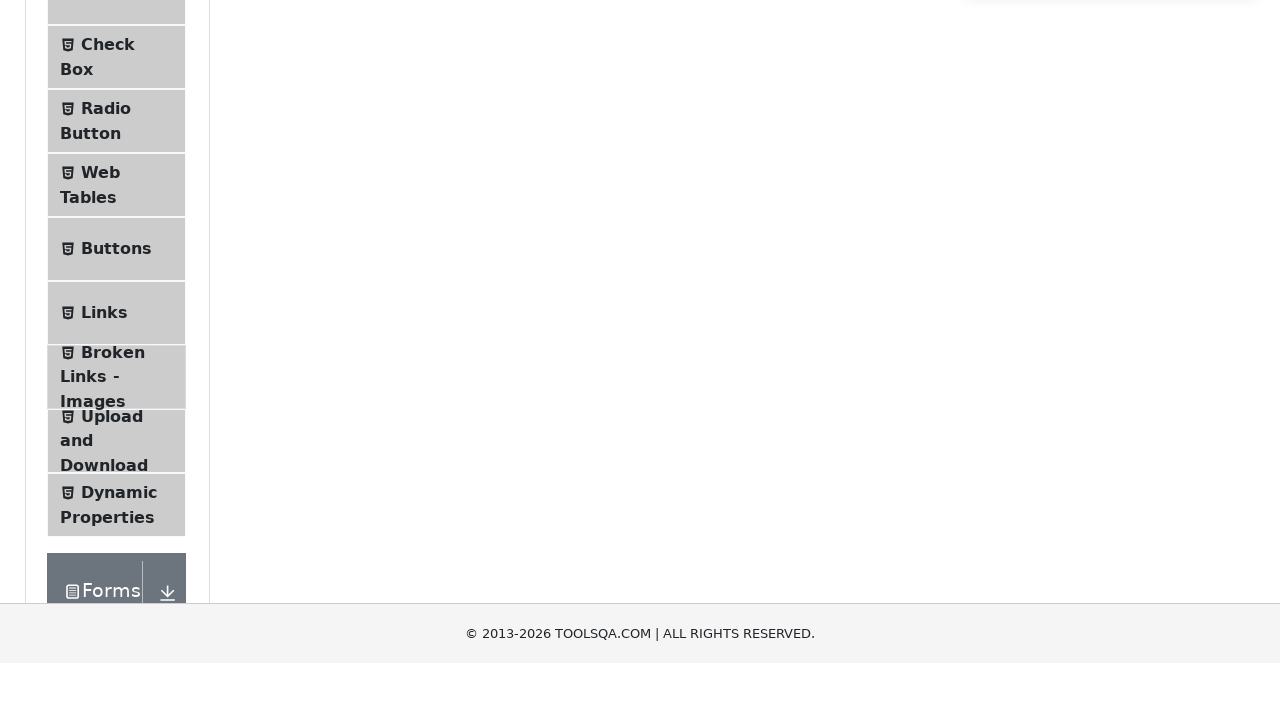

Clicked on Alerts, Frame & Windows menu at (107, 360) on text=Alerts, Frame & Windows
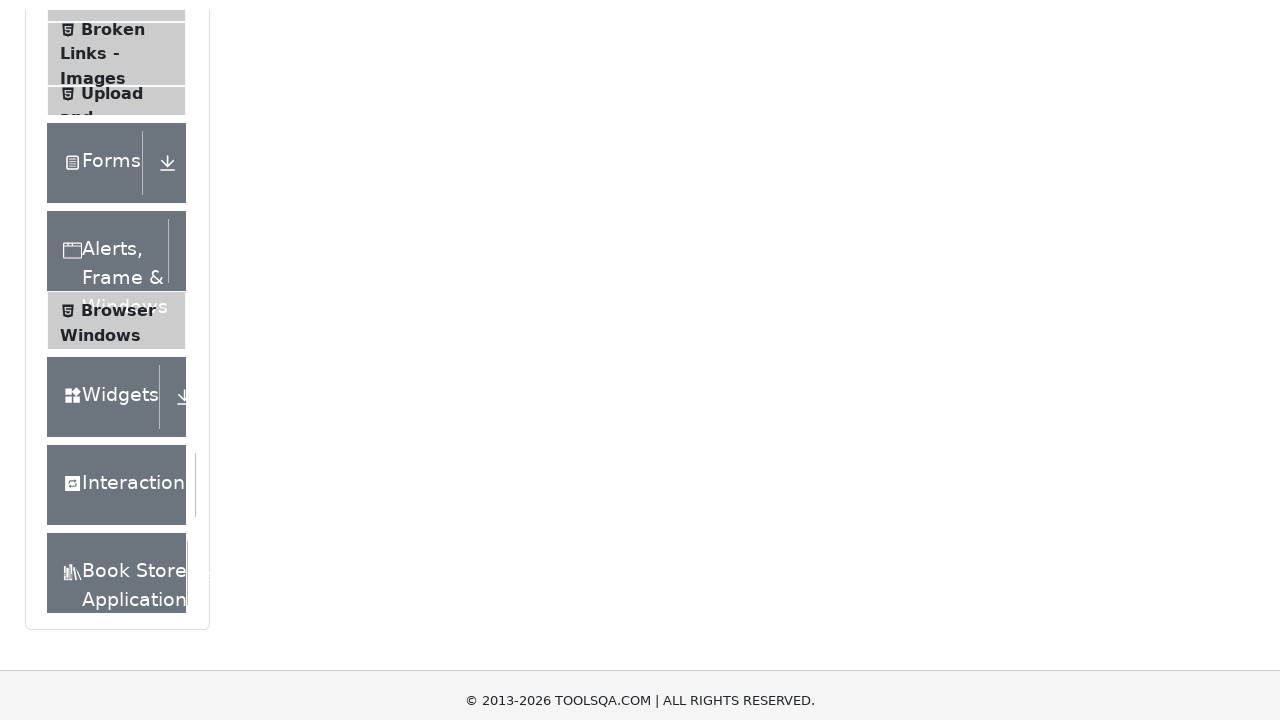

Clicked on Alerts menu link at (108, 241) on .menu-list >> text=Alerts
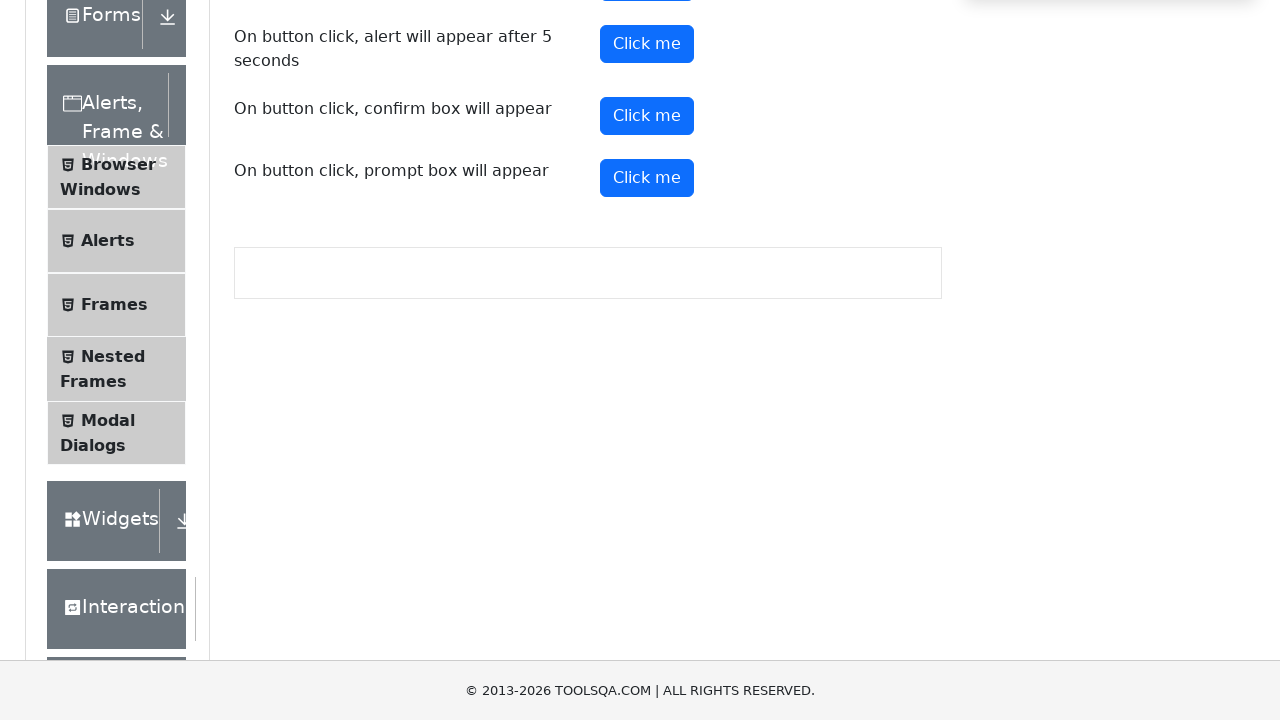

Waited for confirm button to be visible
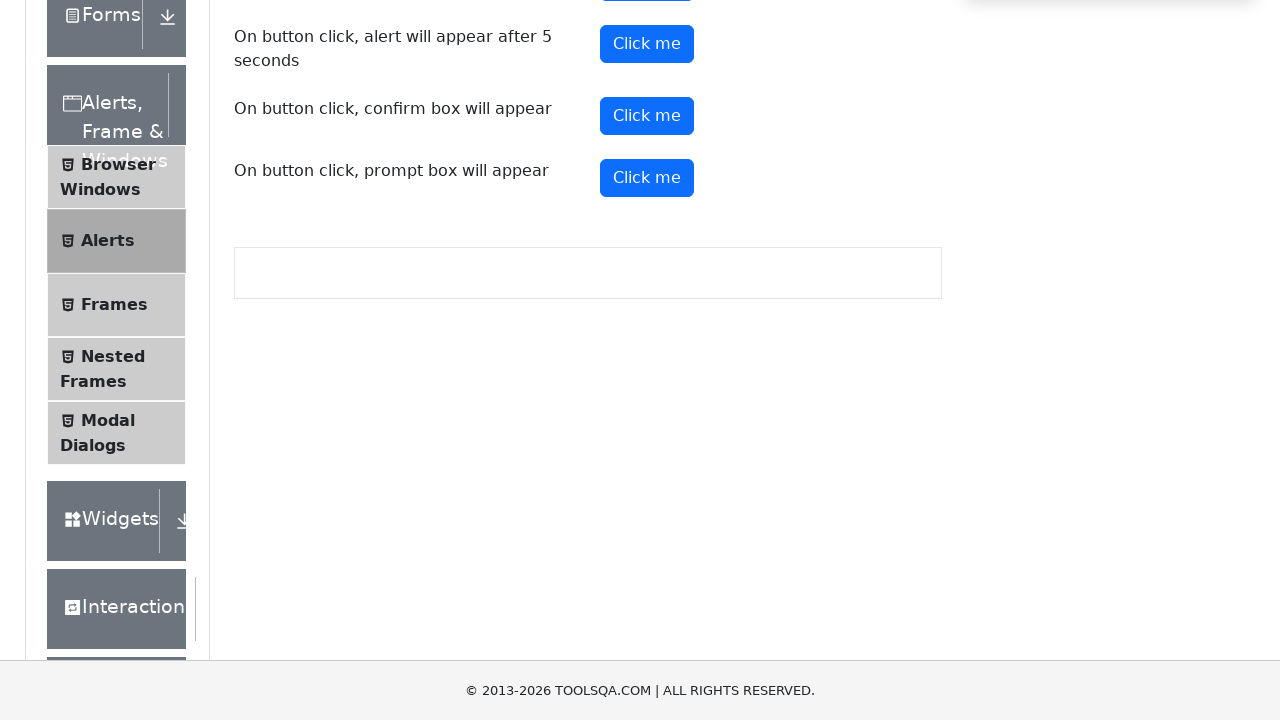

Set up dialog handler to dismiss alerts
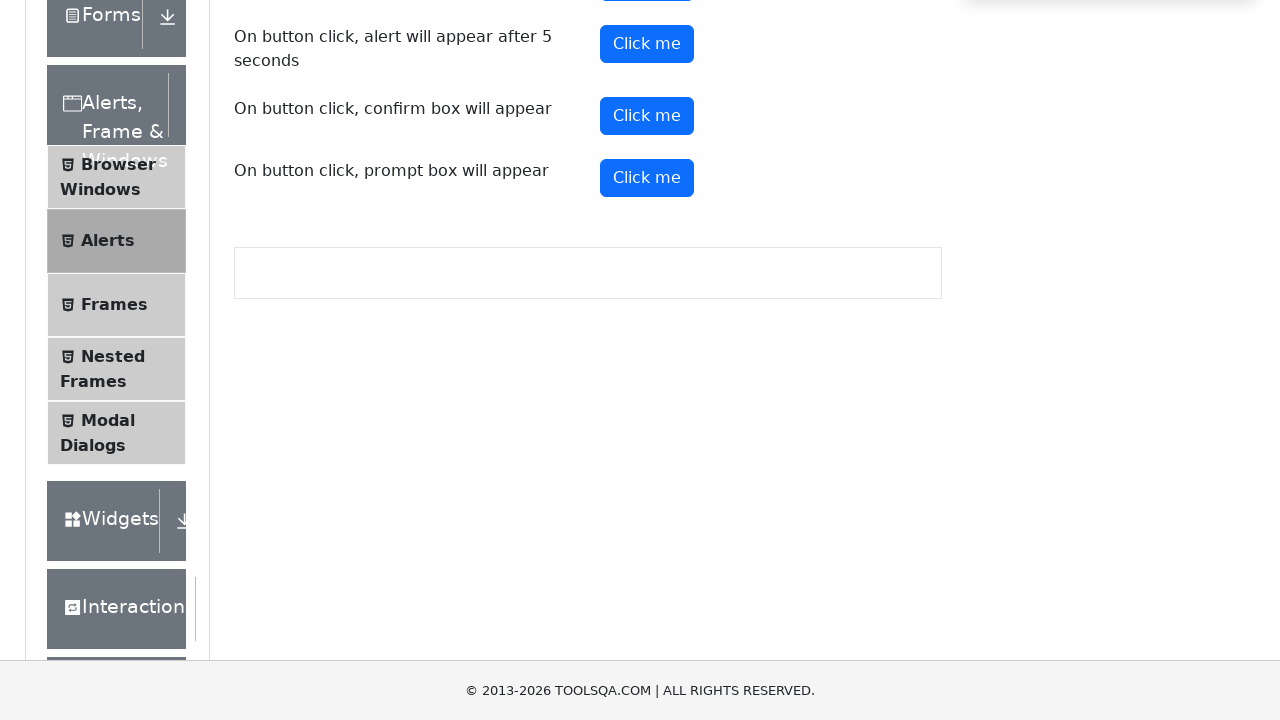

Clicked third confirm button at (647, 116) on #confirmButton
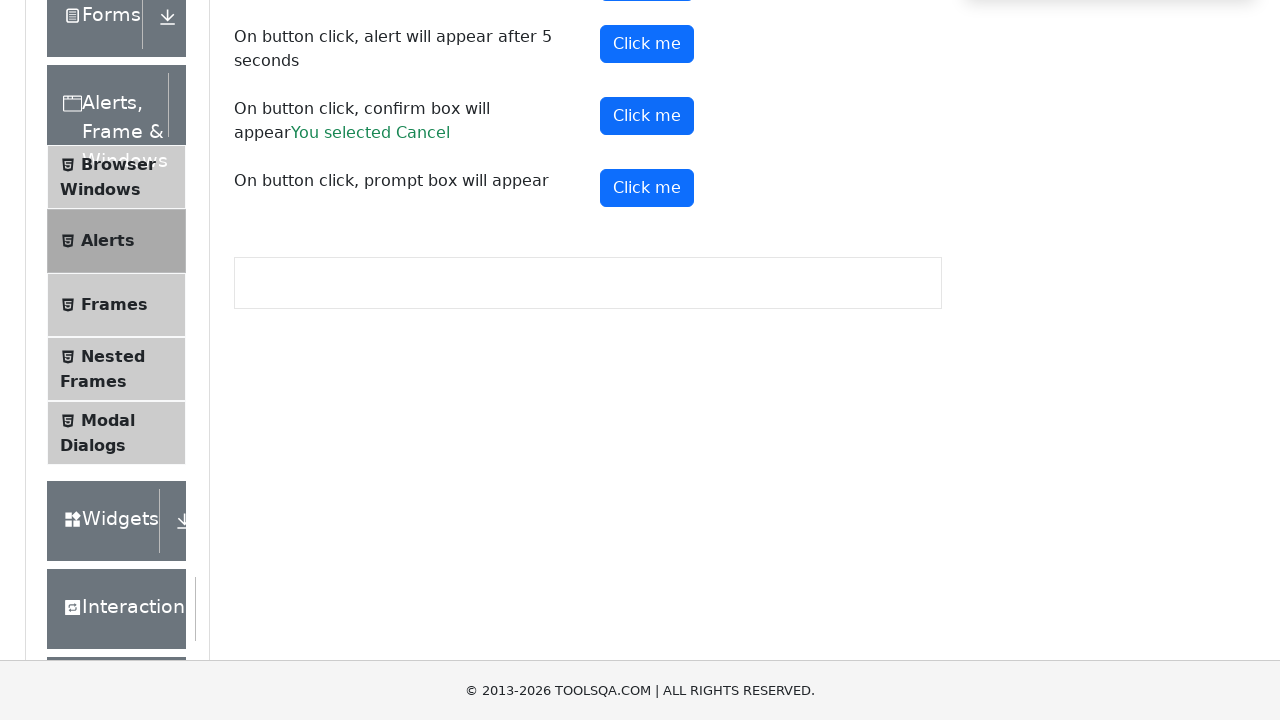

Verified that 'You selected Cancel' text is displayed
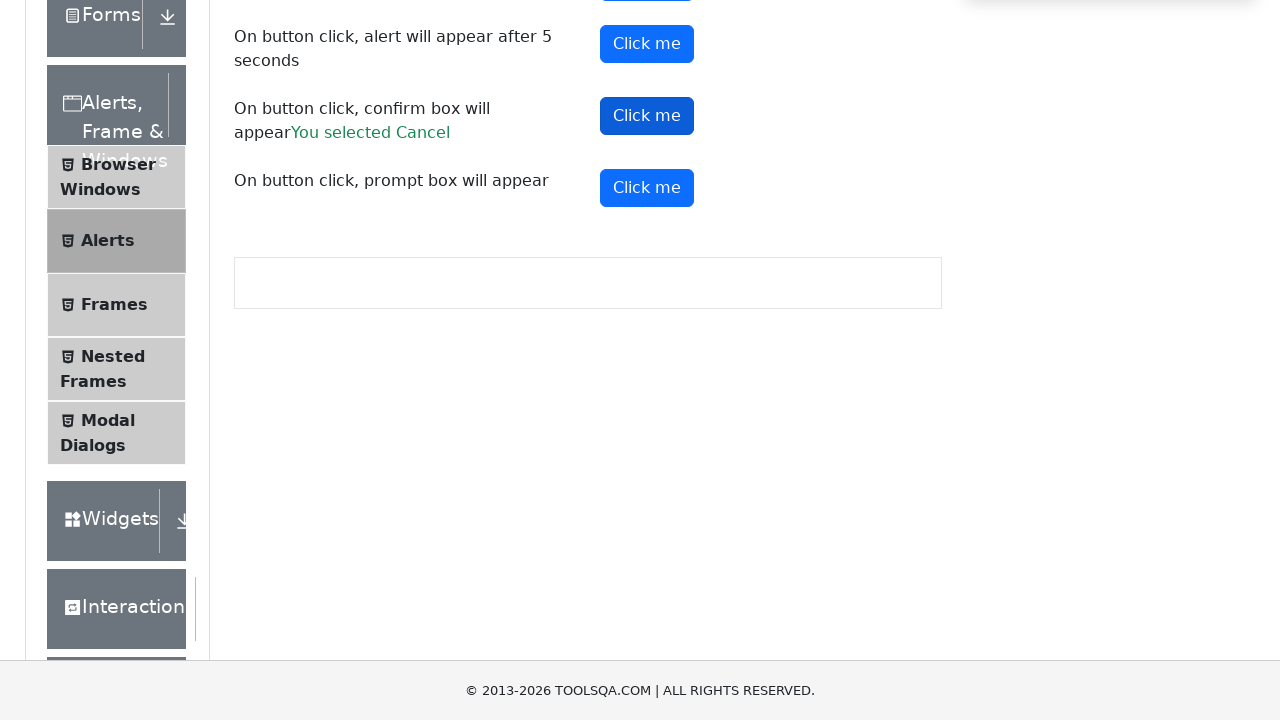

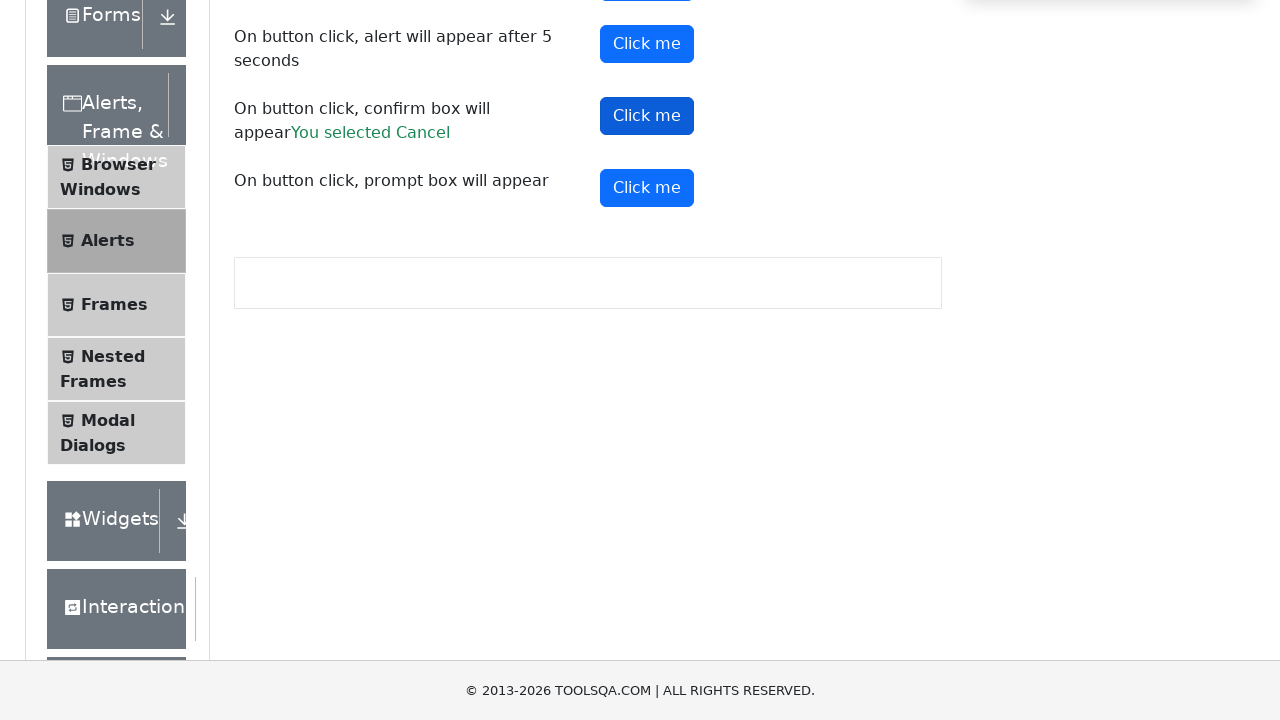